Tests that you can cancel out of an error message by fixing the input and saving again

Starting URL: https://devmountain-qa.github.io/employee-manager/1.2_Version/index.html

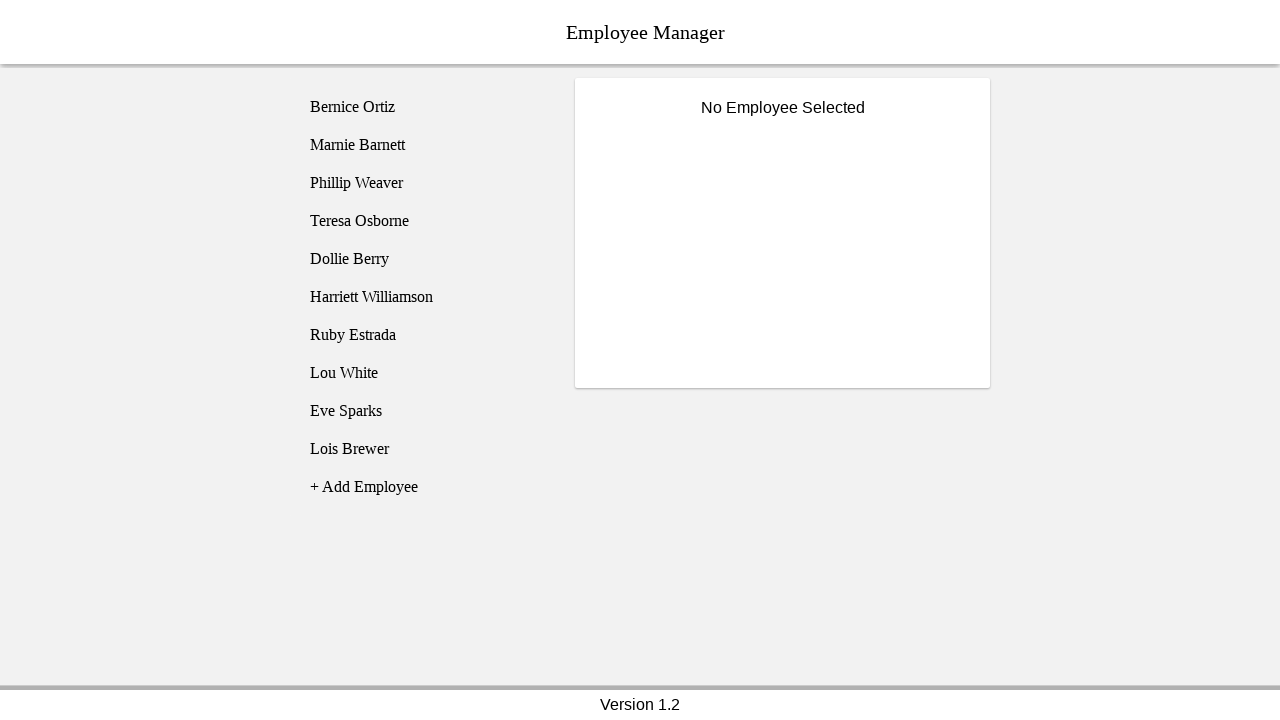

Clicked on Bernice Ortiz employee at (425, 107) on [name='employee1']
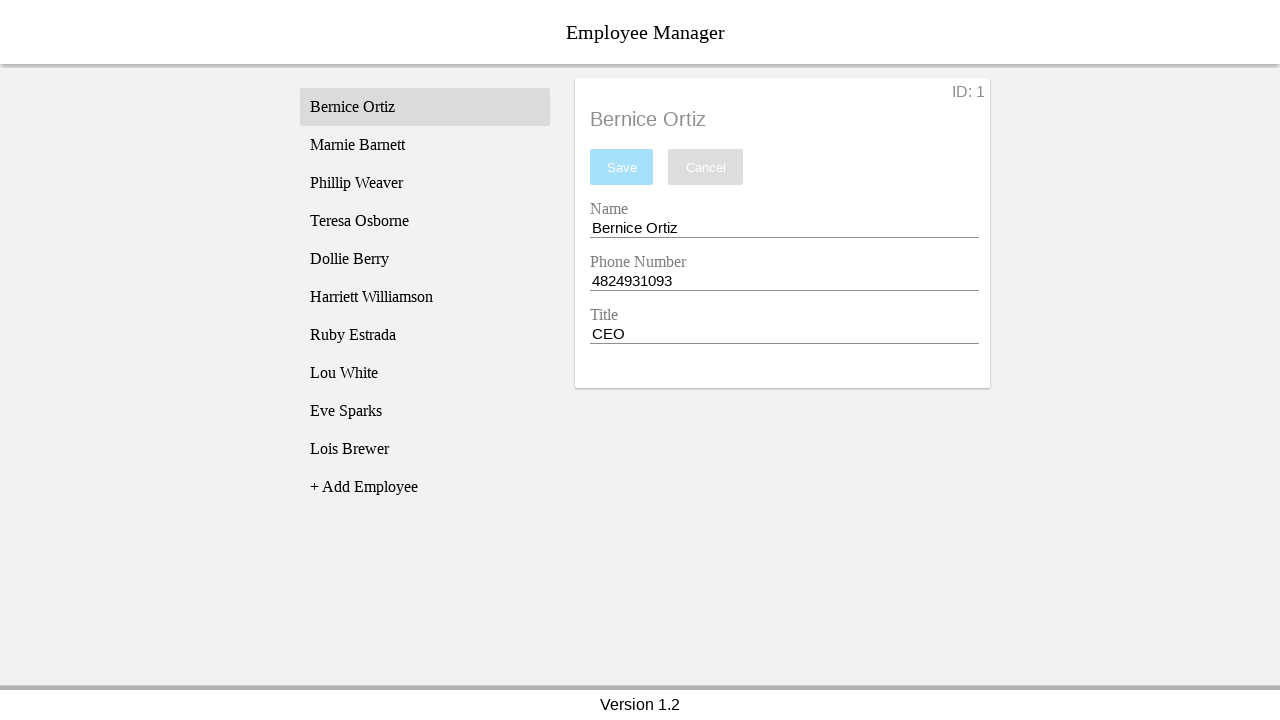

Name input field became visible
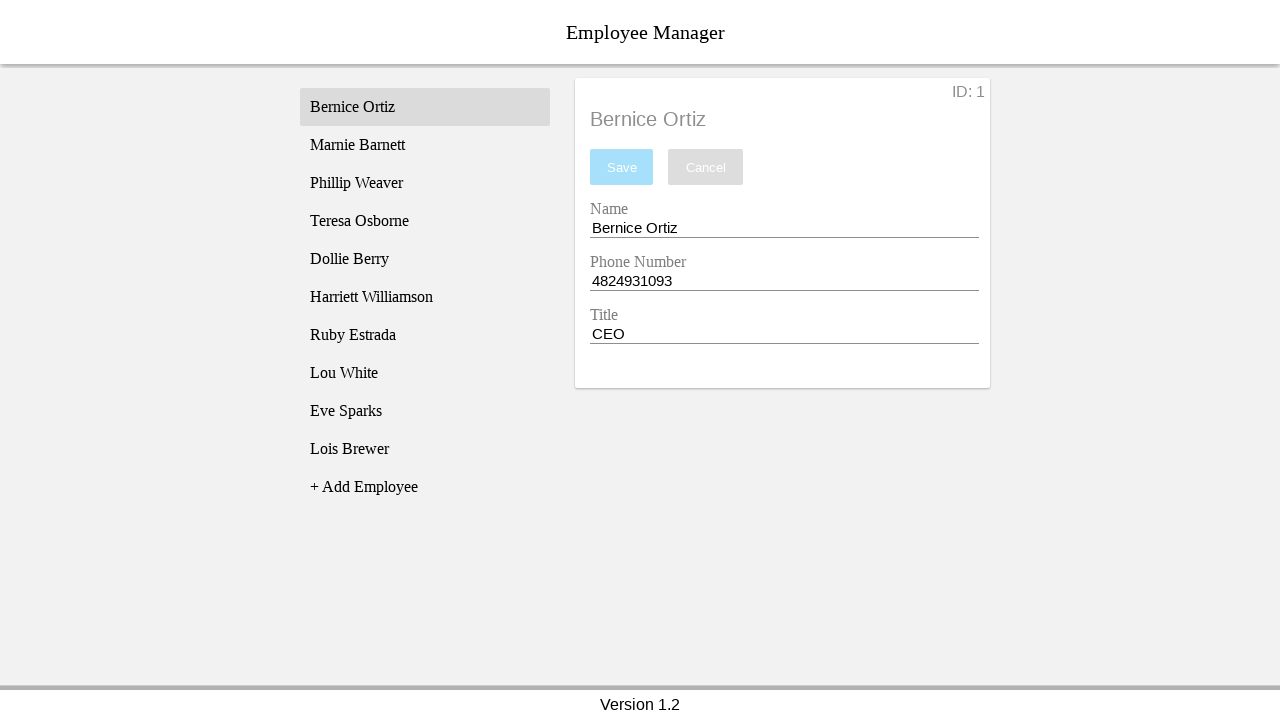

Cleared the name input field completely on [name='nameEntry']
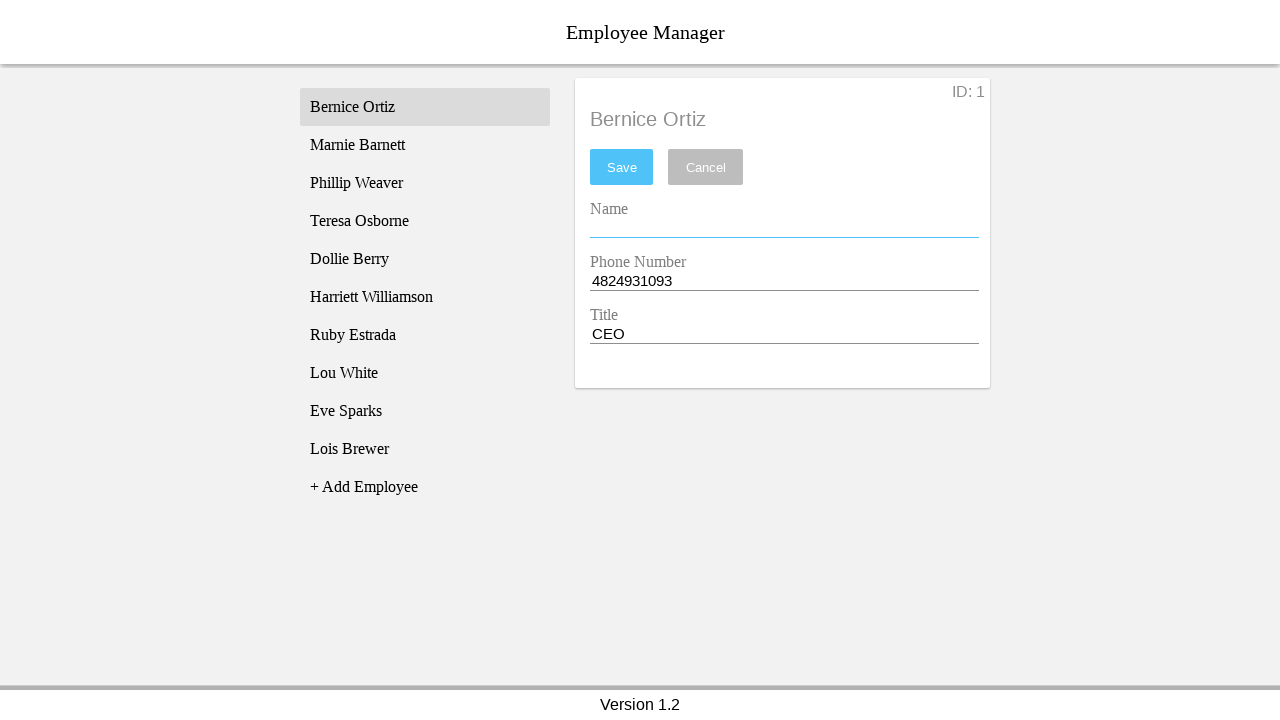

Pressed space in name input field on [name='nameEntry']
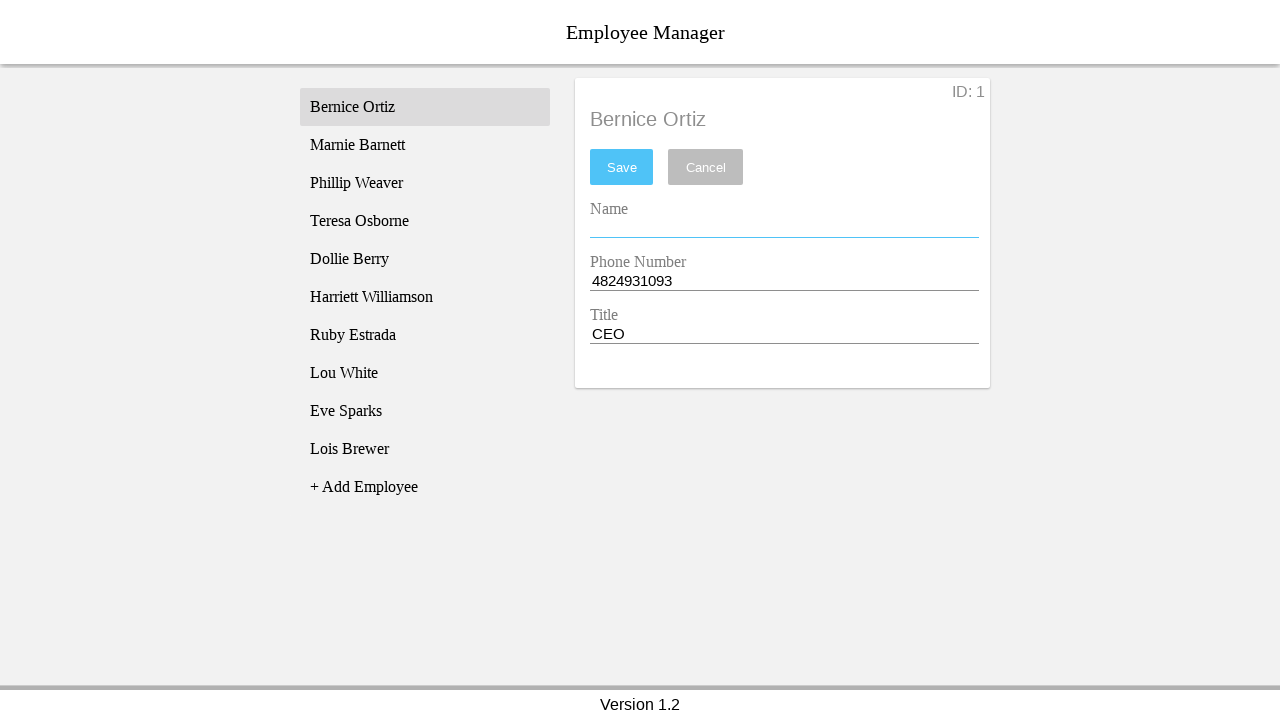

Pressed backspace to trigger validation on [name='nameEntry']
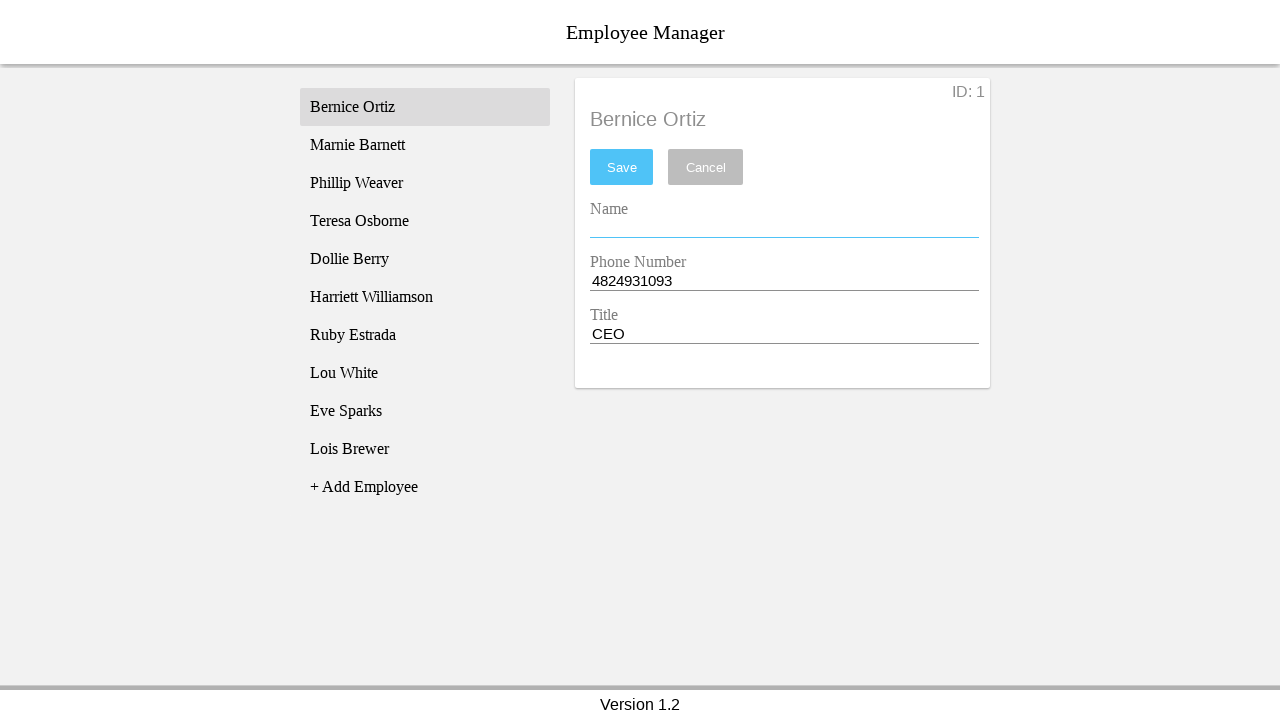

Clicked save button to trigger error at (622, 167) on #saveBtn
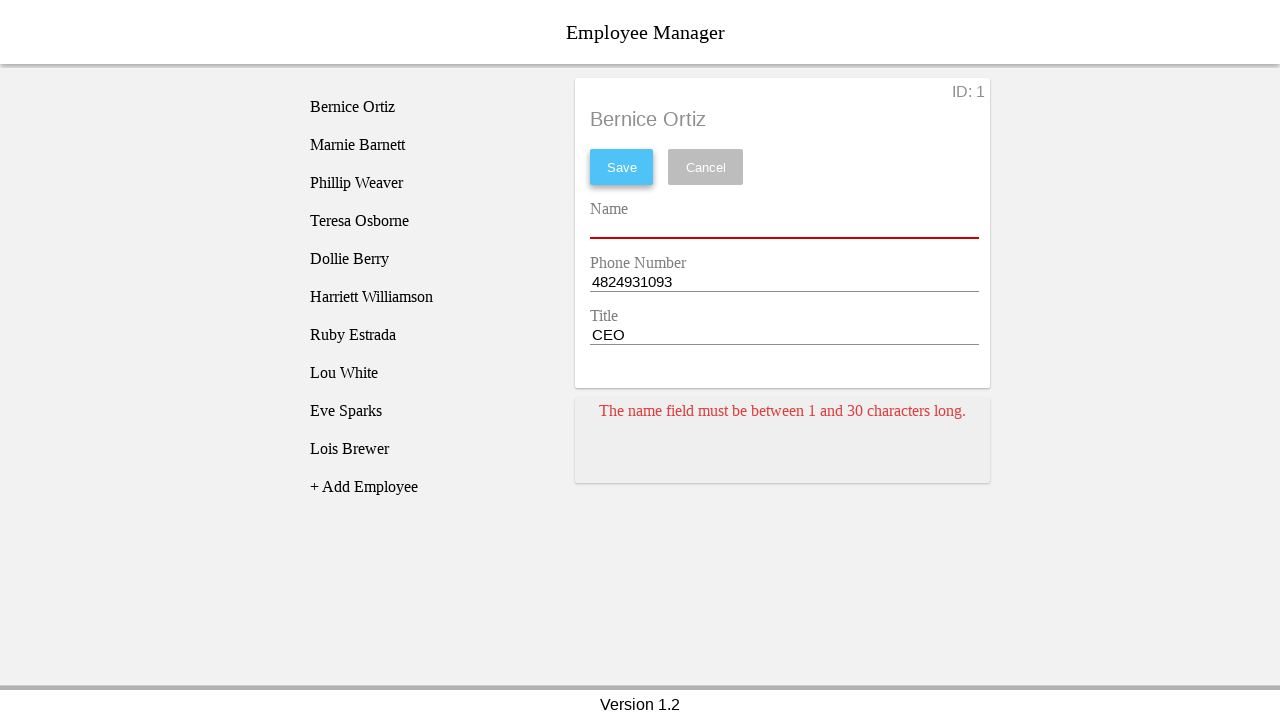

Error card appeared on screen
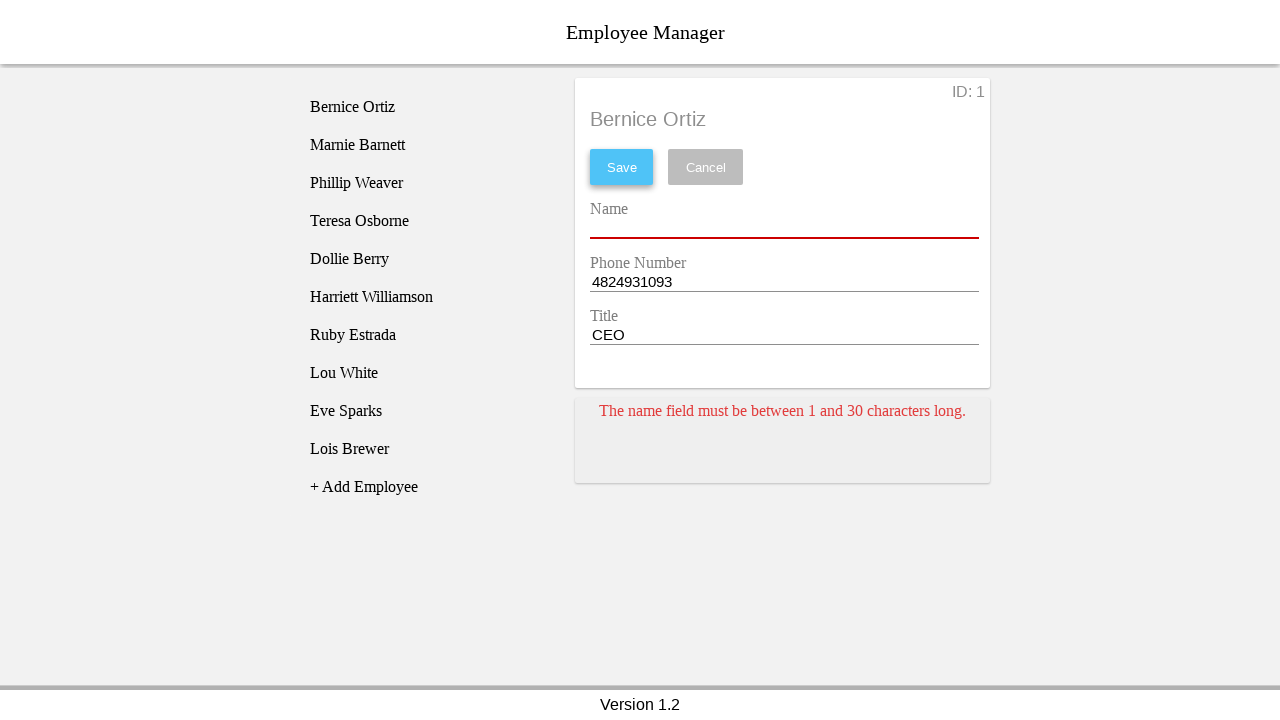

Added space to name input to fix the error on [name='nameEntry']
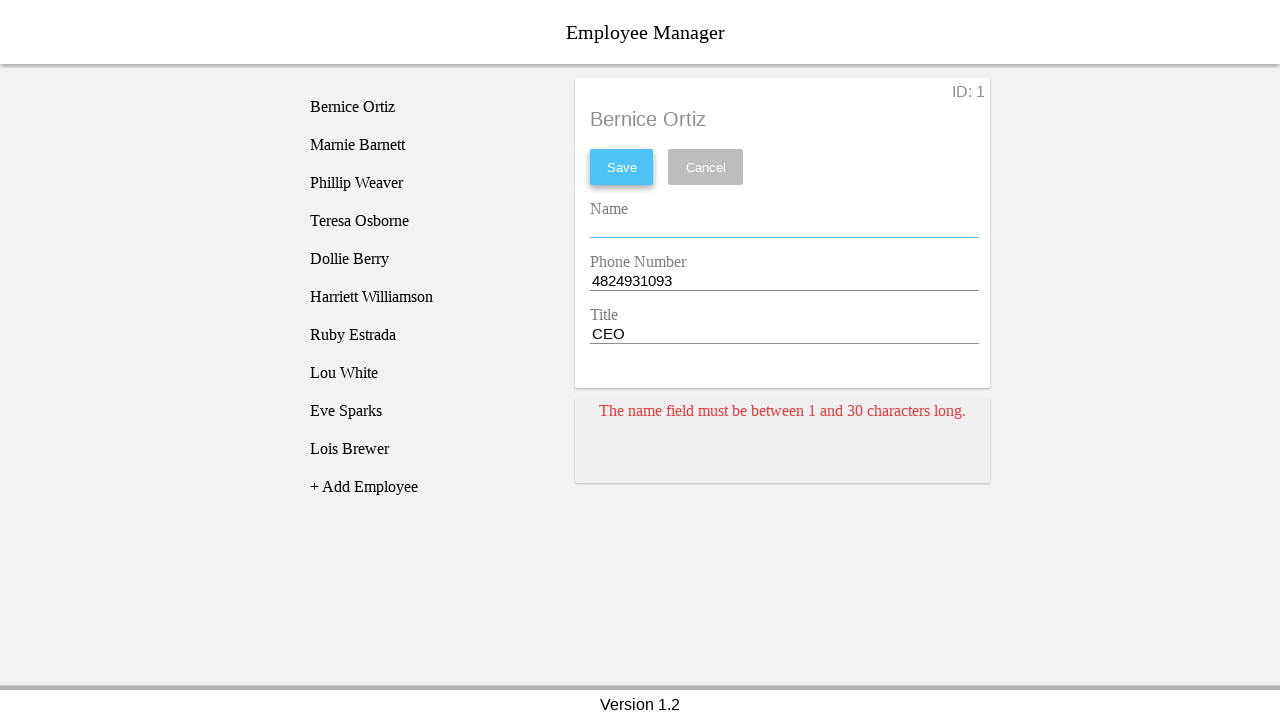

Clicked save button again after fixing input at (622, 167) on #saveBtn
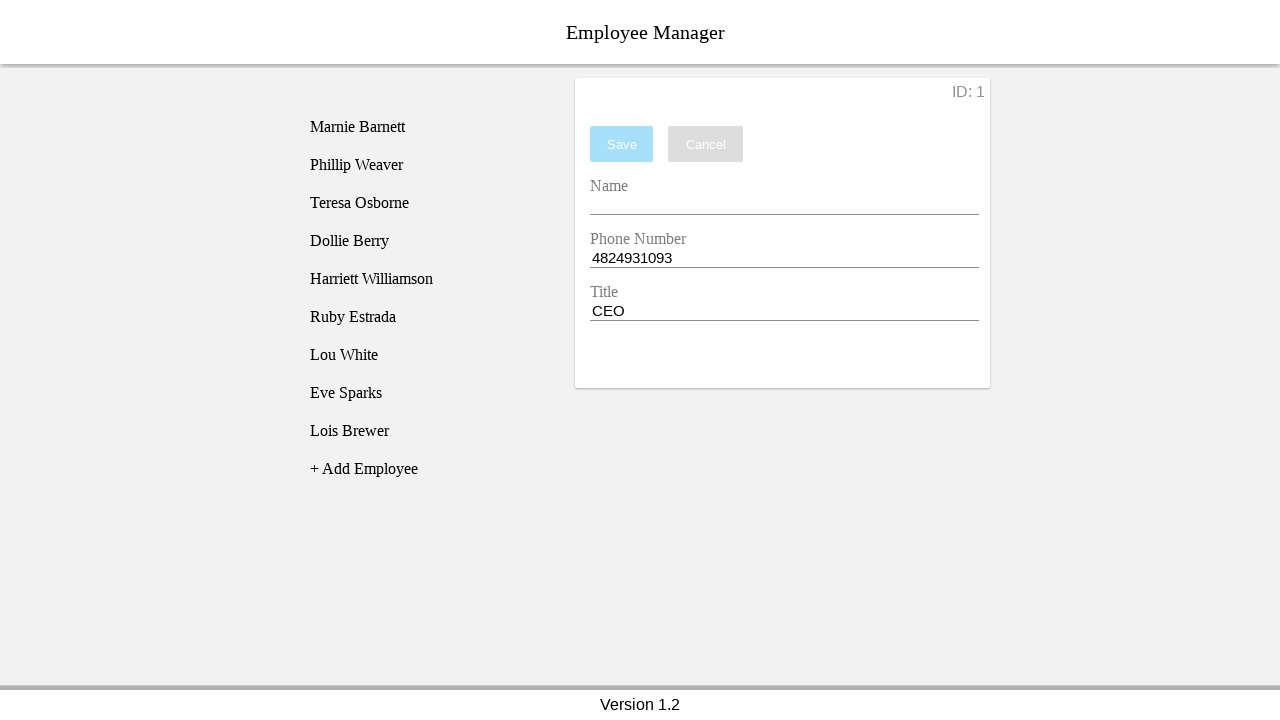

Error card successfully disappeared, confirming successful save
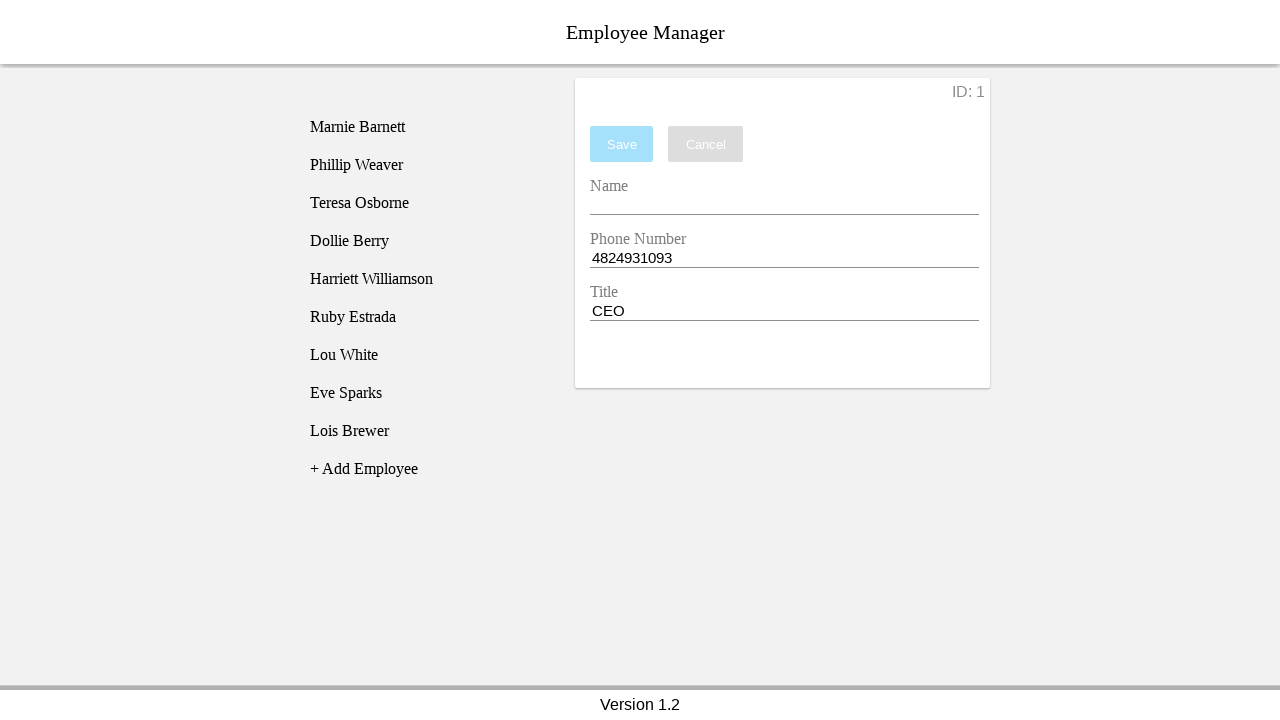

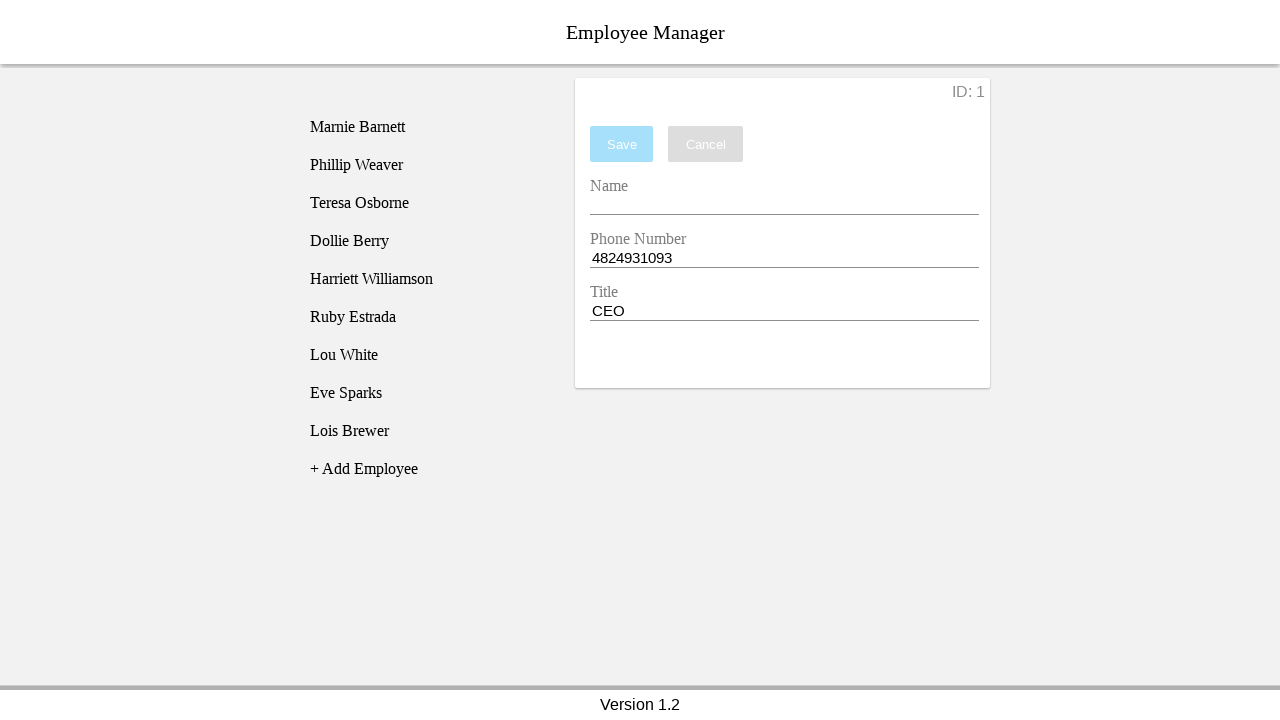